Tests mouse hover functionality by moving the cursor over a "Free Ebooks" navigation link on a demo dropdown menu page.

Starting URL: https://www.globalsqa.com/demo-site/select-dropdown-menu/

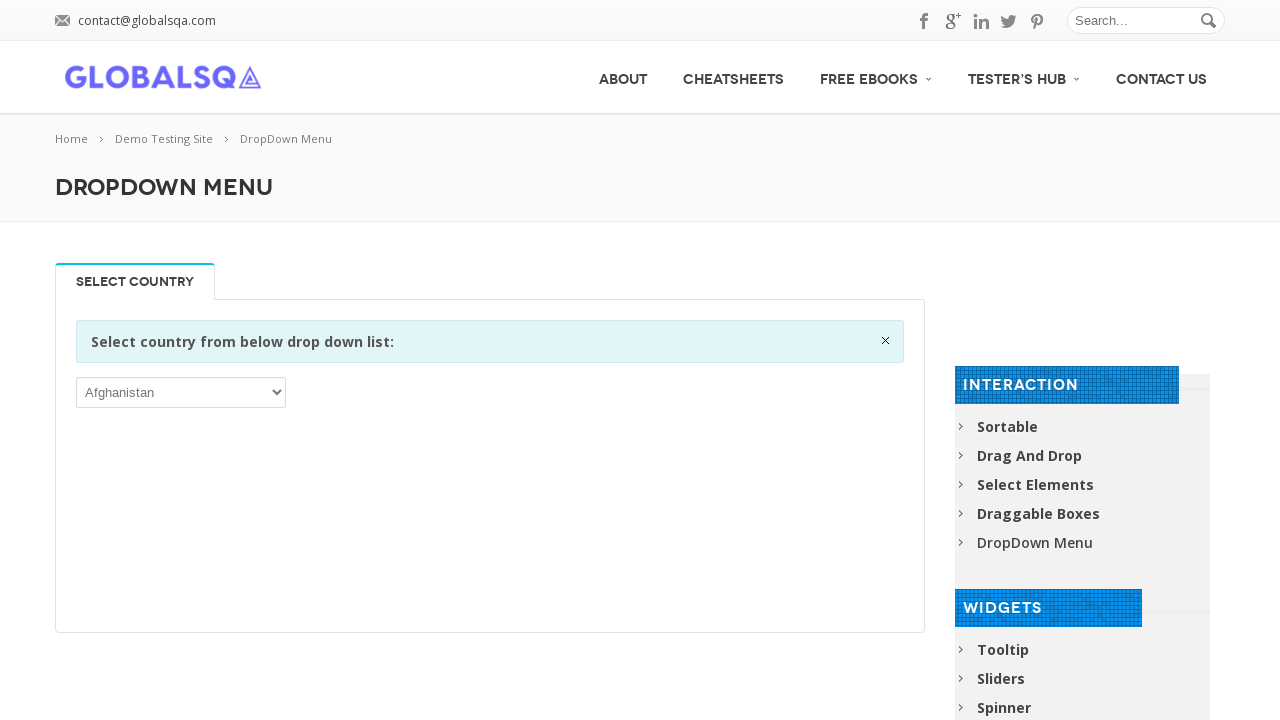

Set viewport size to 1920x1080
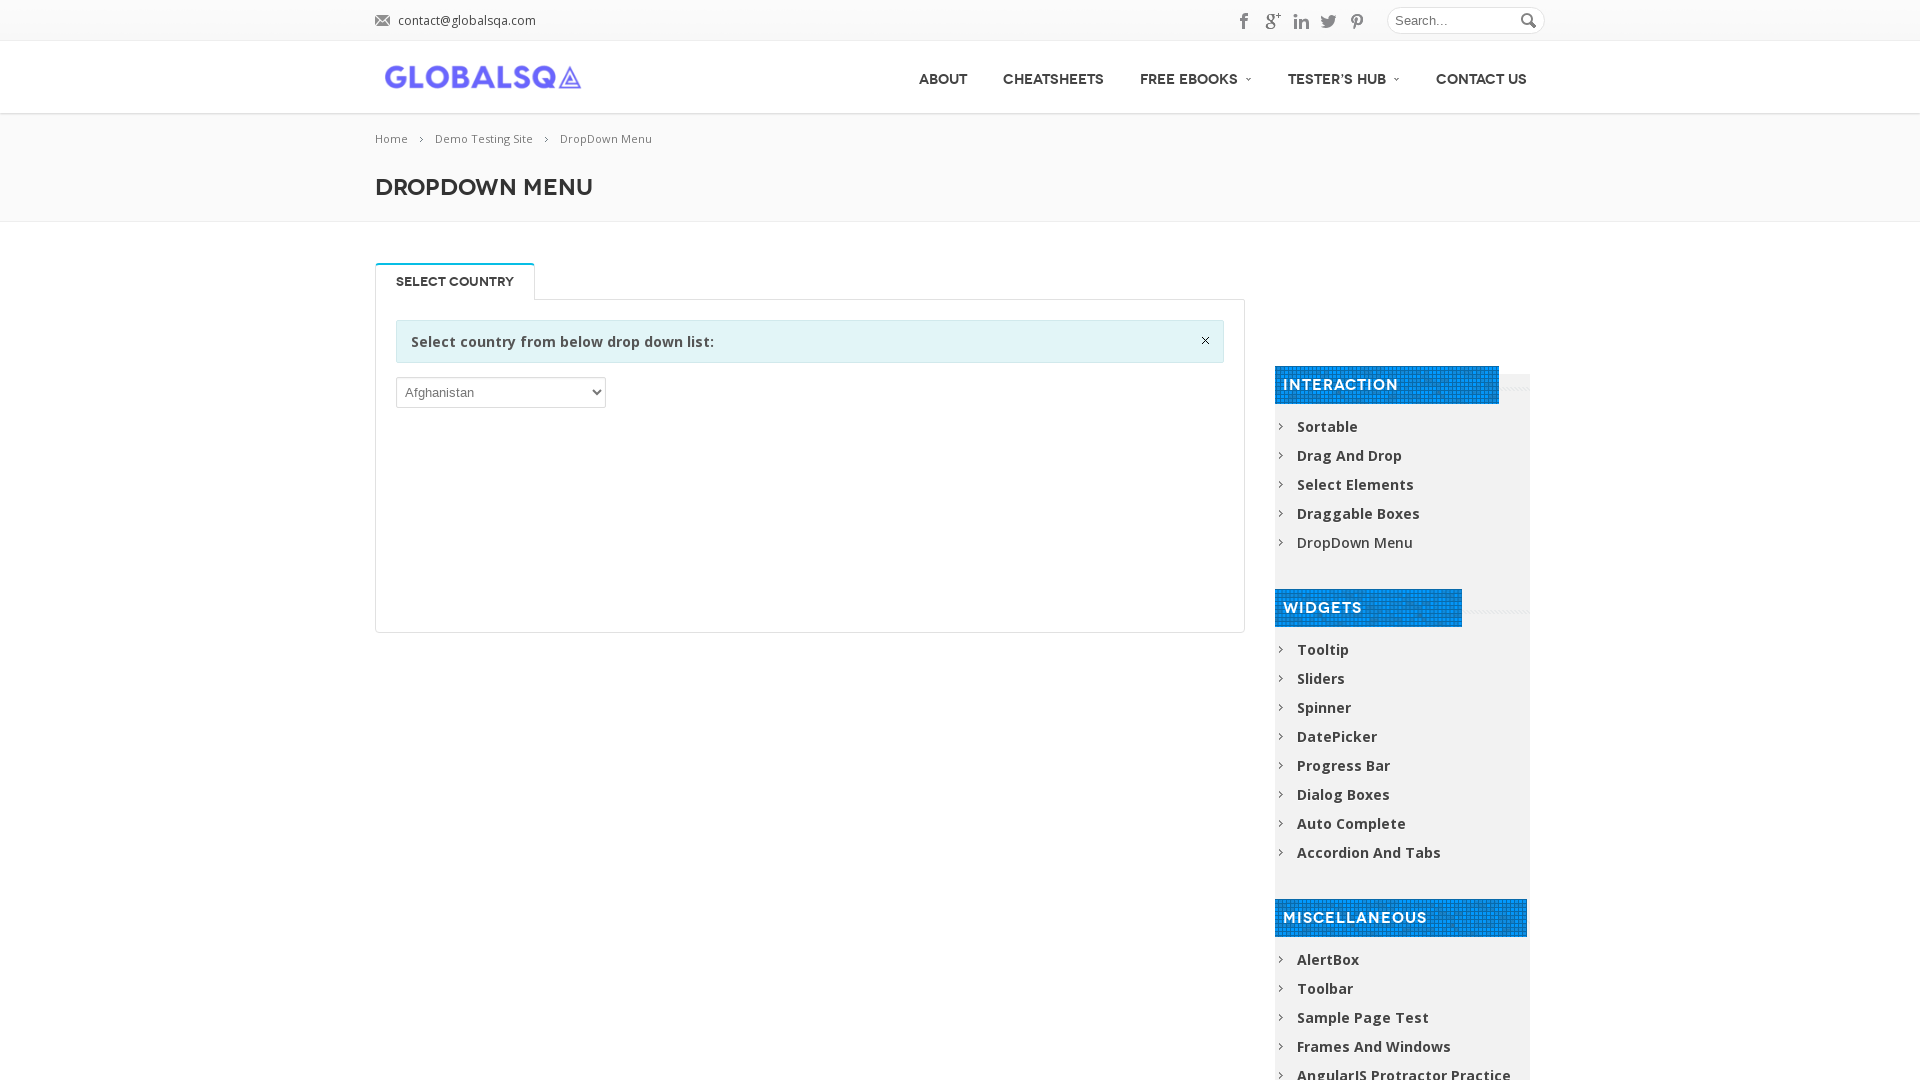

Page loaded (domcontentloaded)
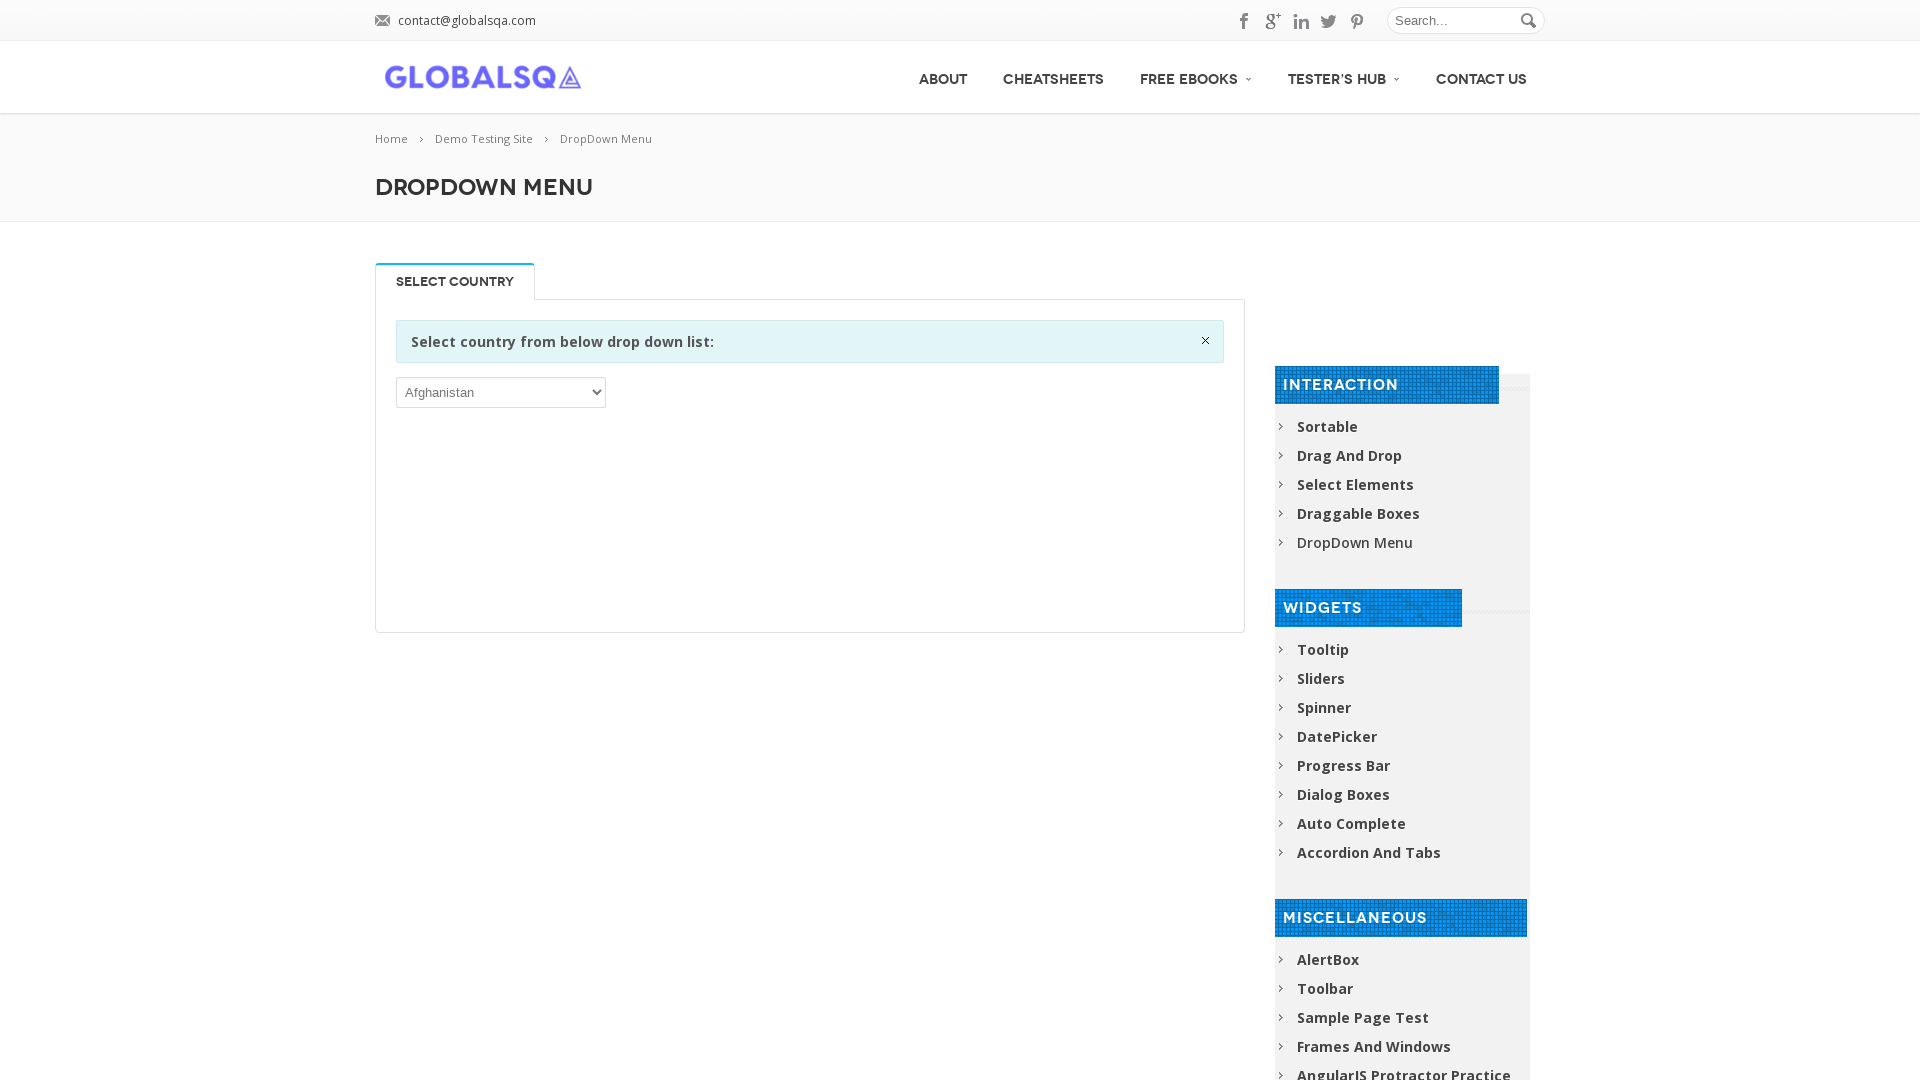

Located 'Free Ebooks' navigation link
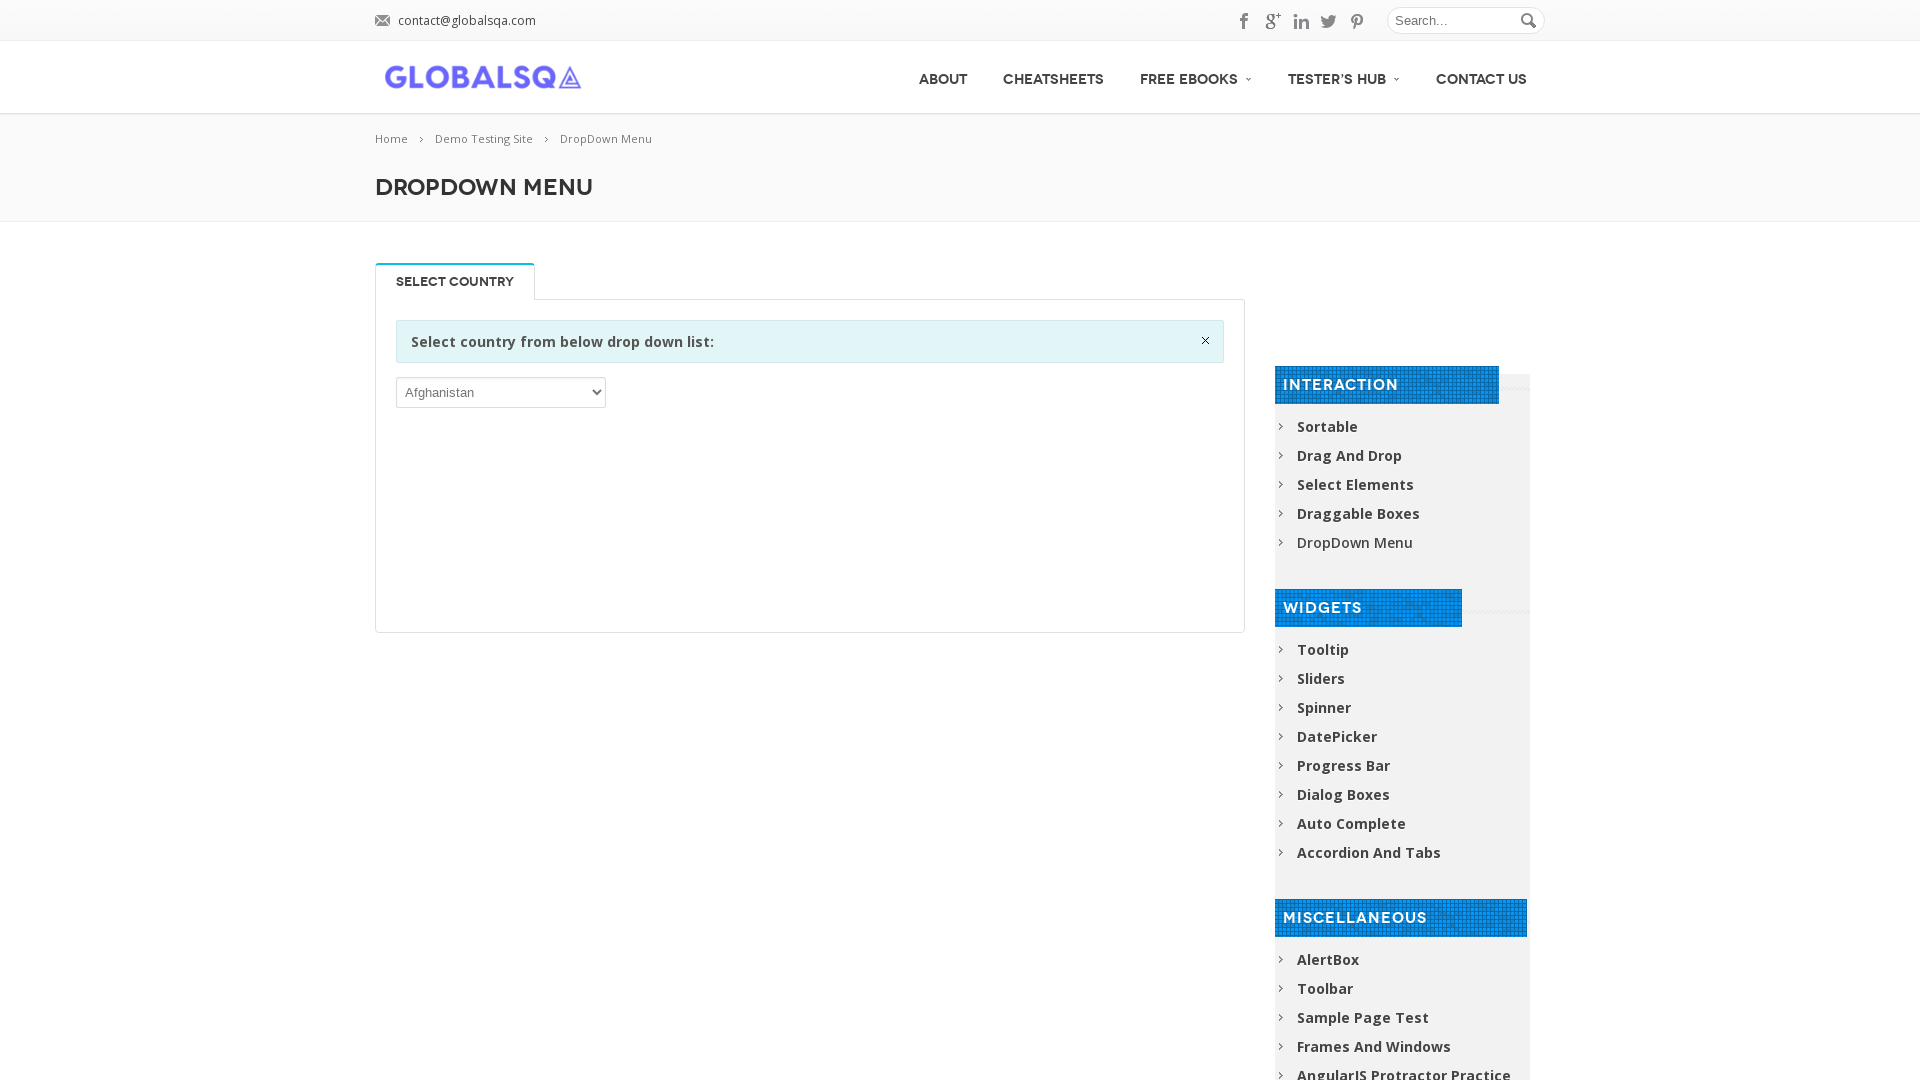

Hovered over 'Free Ebooks' link to trigger dropdown menu at (1196, 76) on xpath=//a[text()='Free Ebooks'] >> nth=0
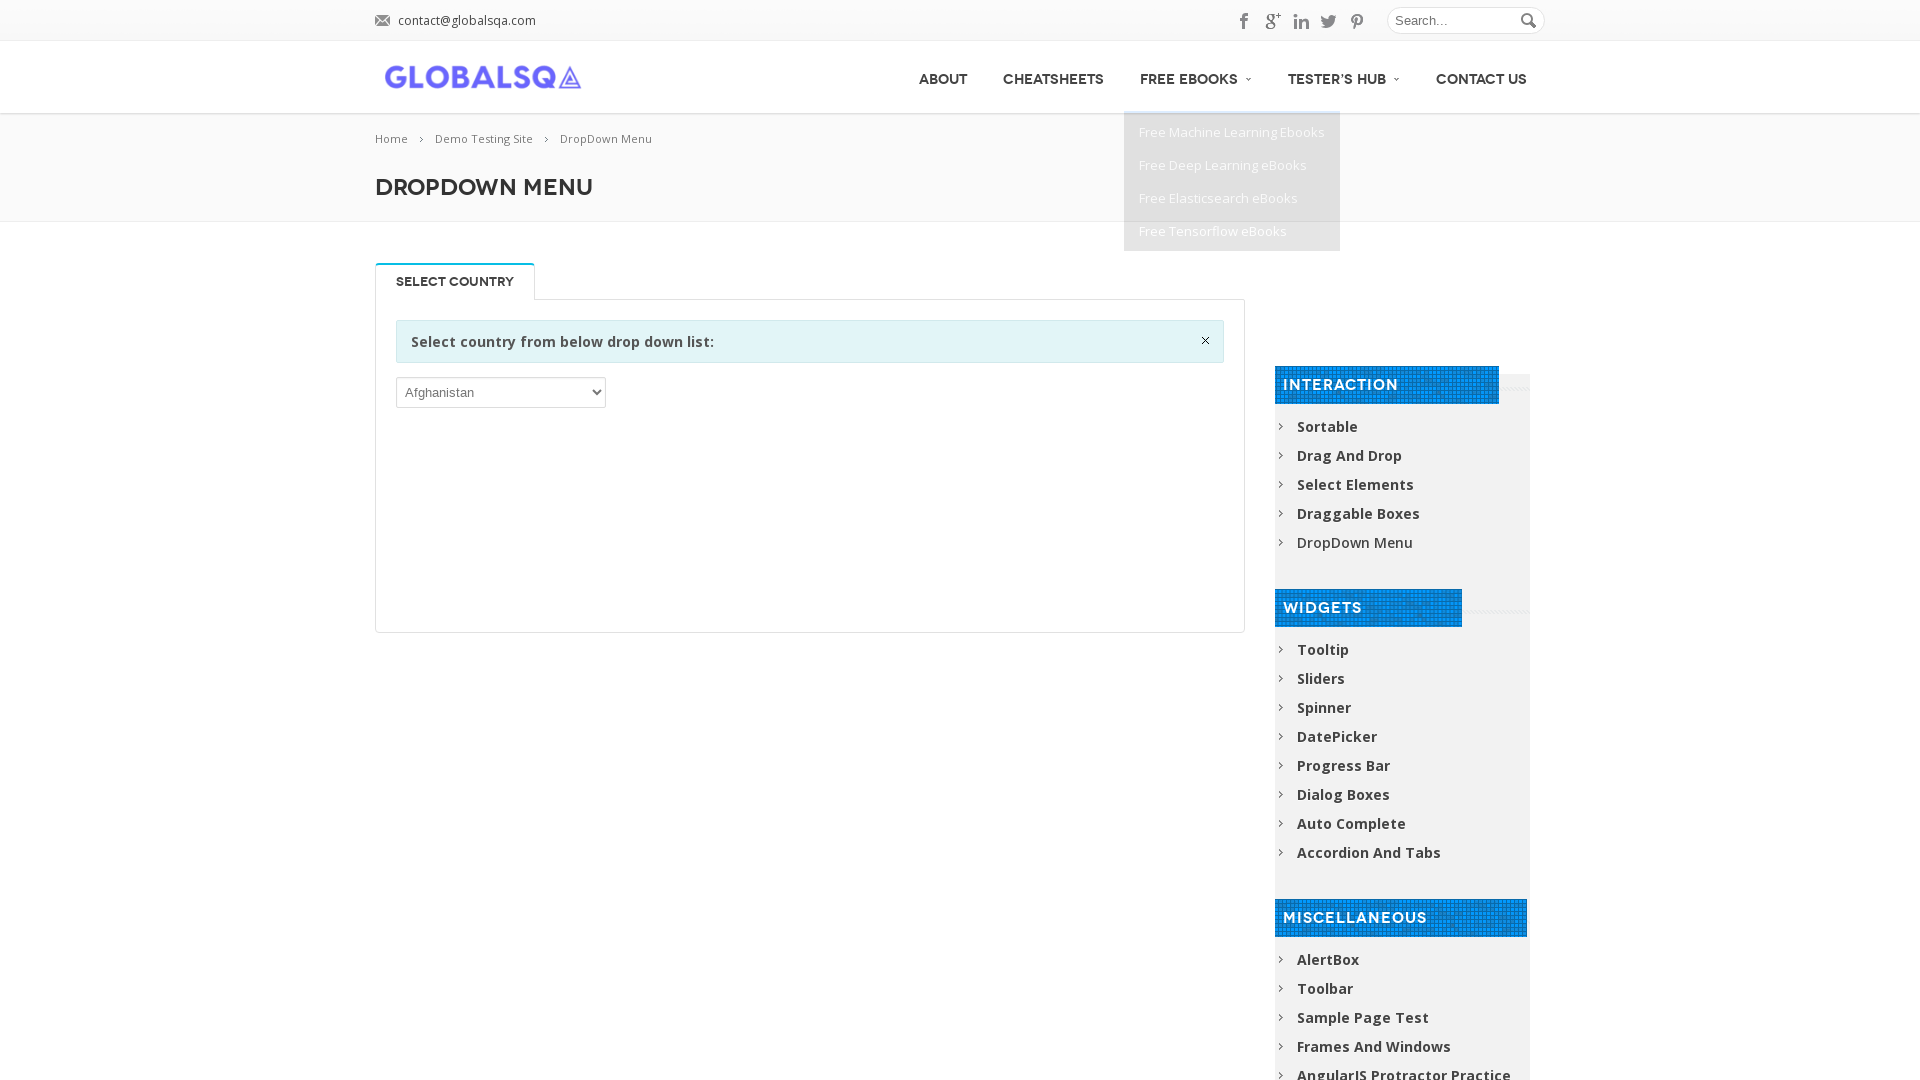

Waited 1 second to observe hover effect
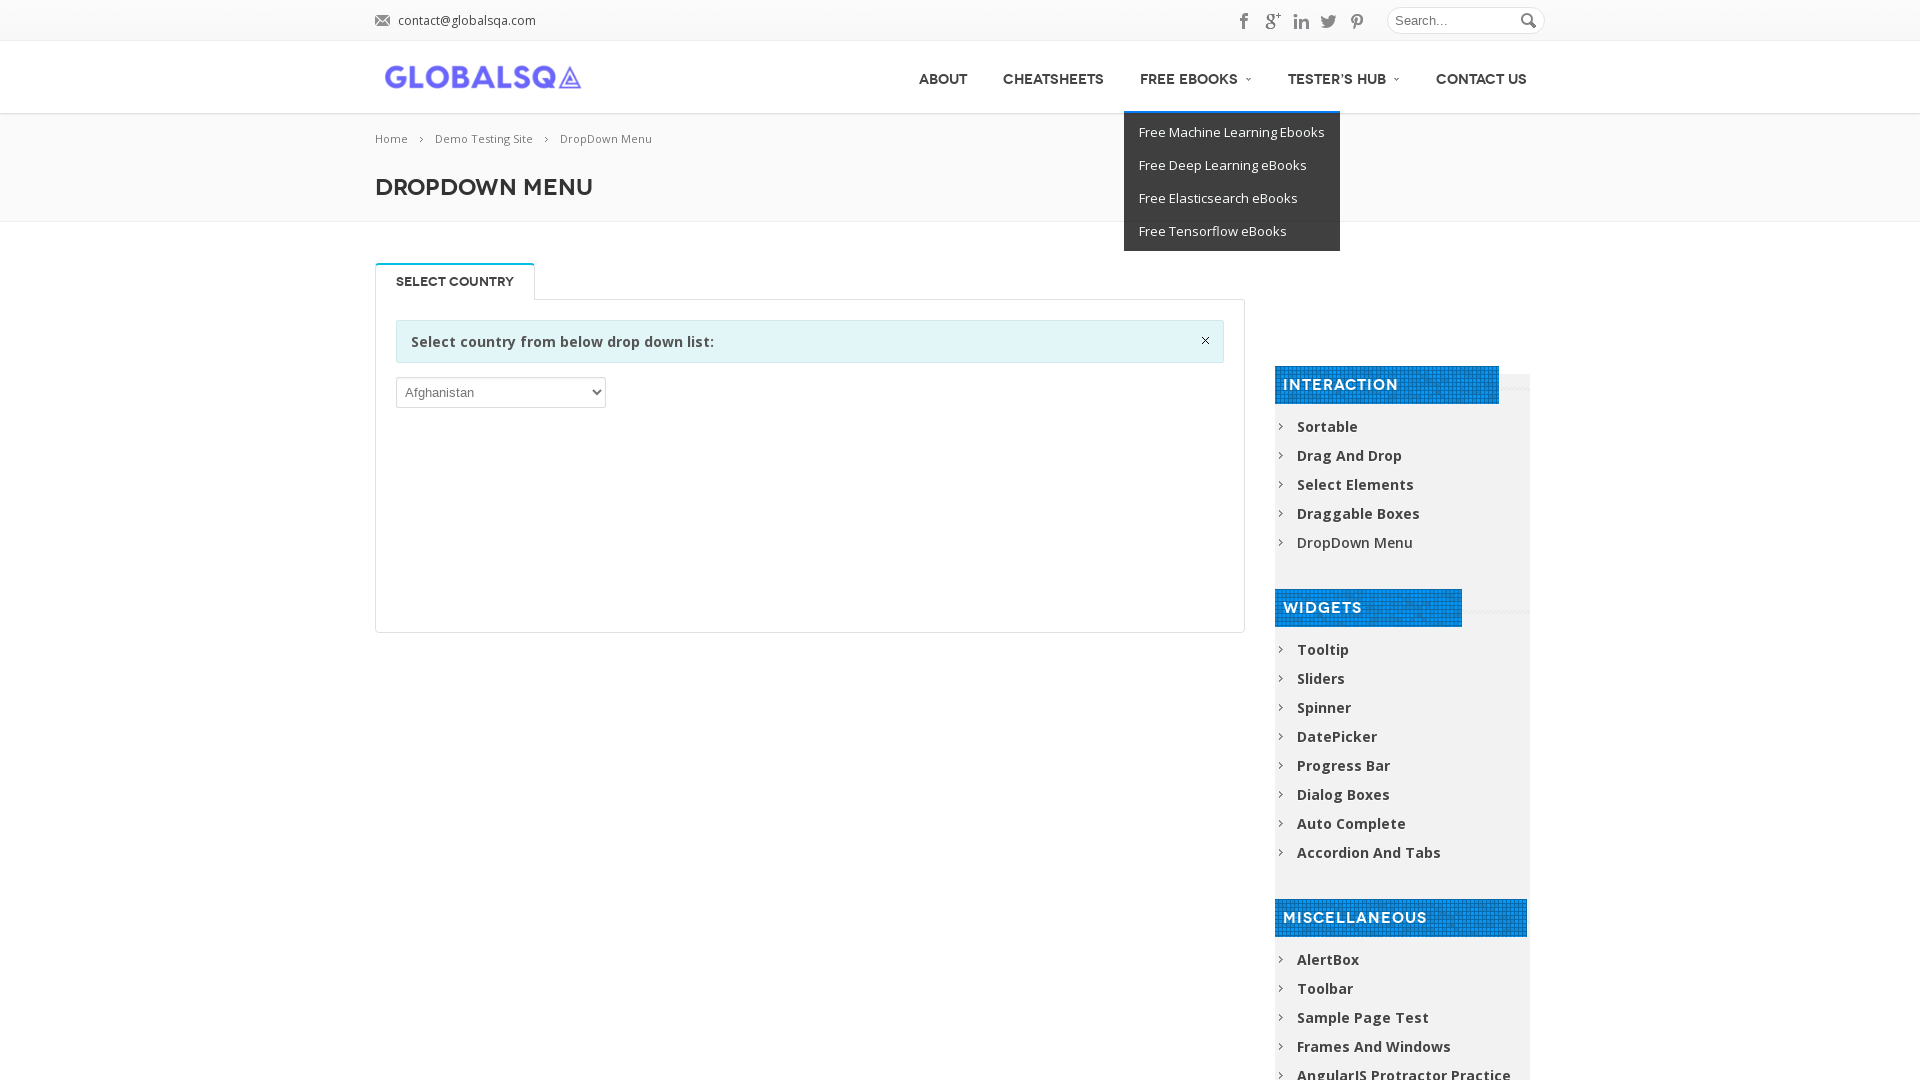

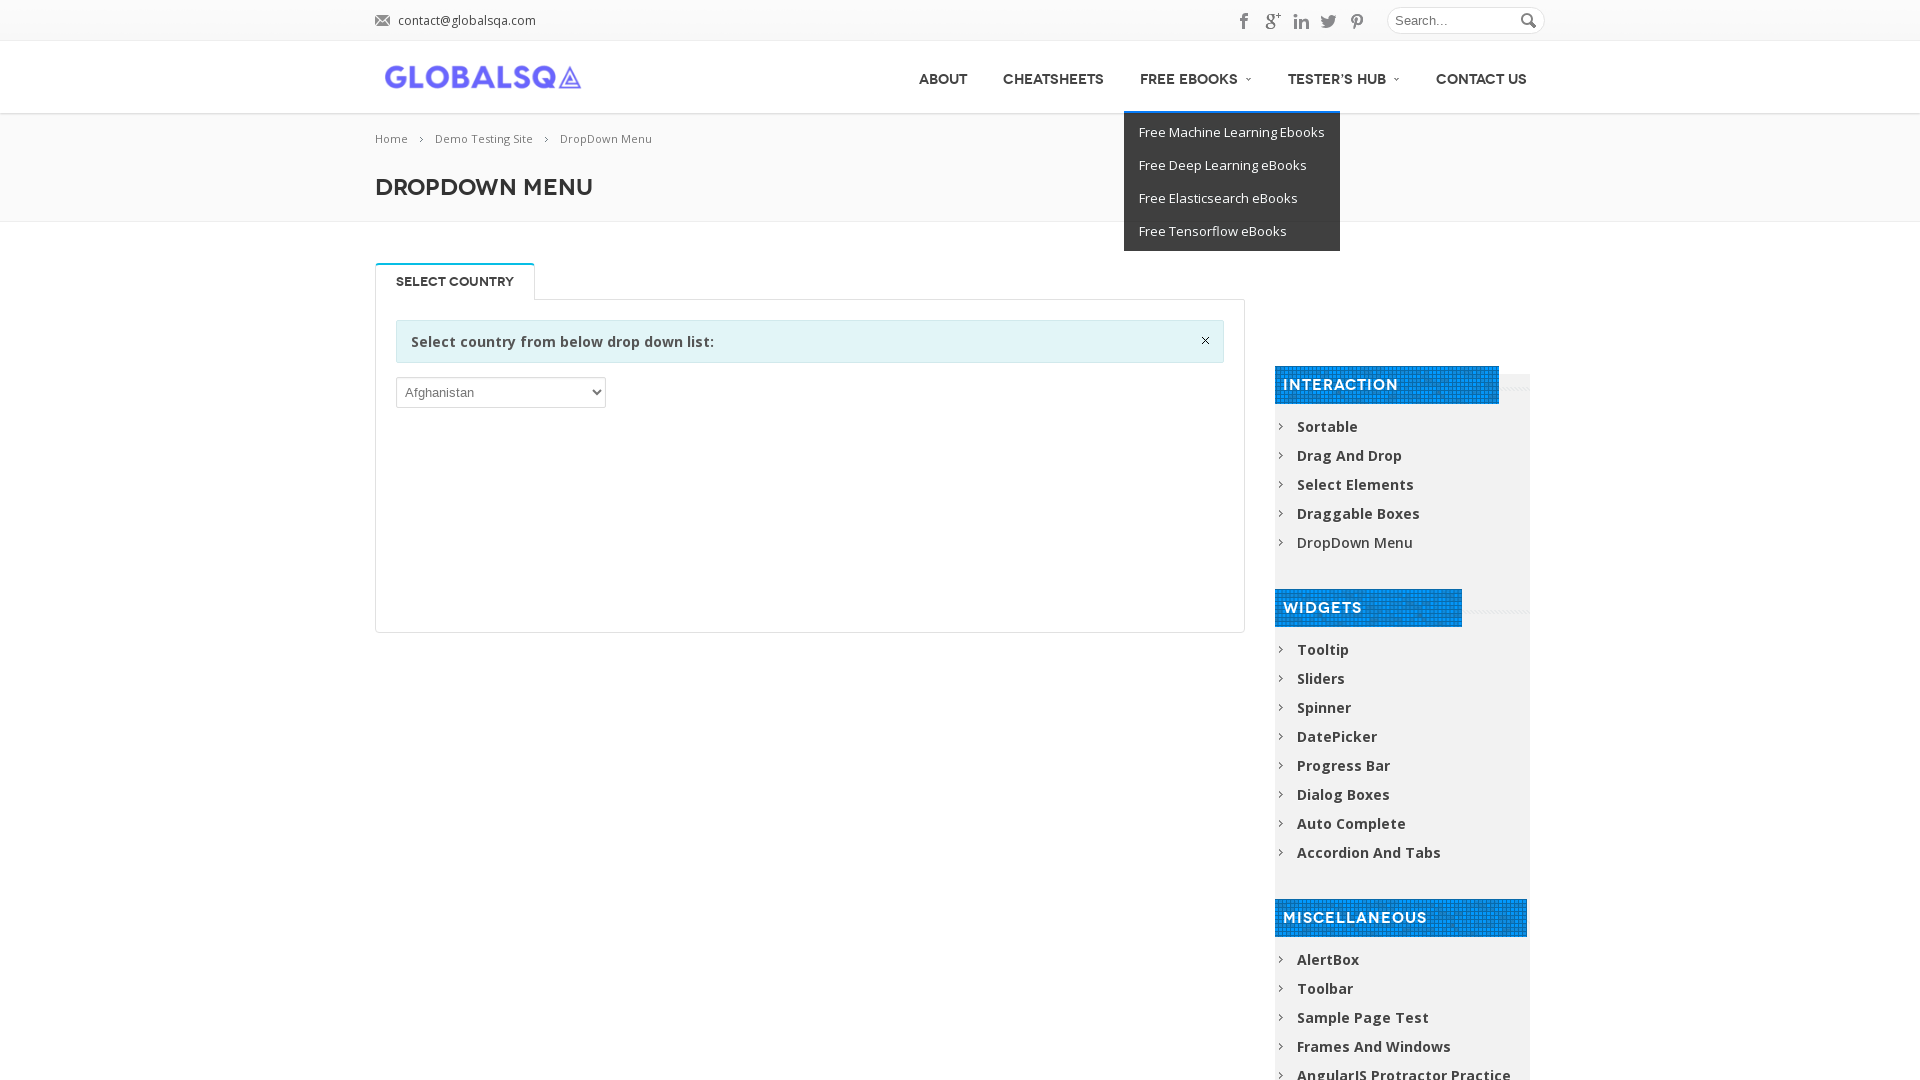